Tests alert handling by clicking a button to trigger an alert, capturing its text, accepting it, and then entering the captured text into a text area

Starting URL: https://omayo.blogspot.com/

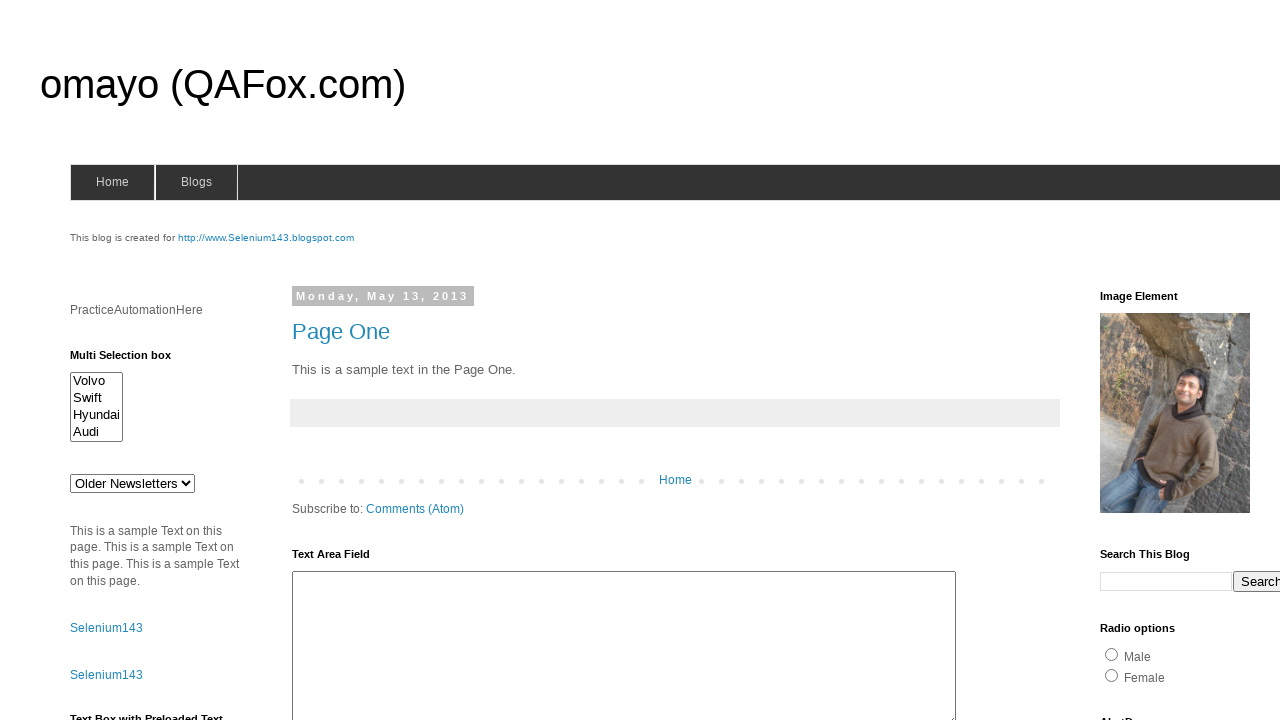

Clicked button to trigger alert at (1154, 361) on #alert1
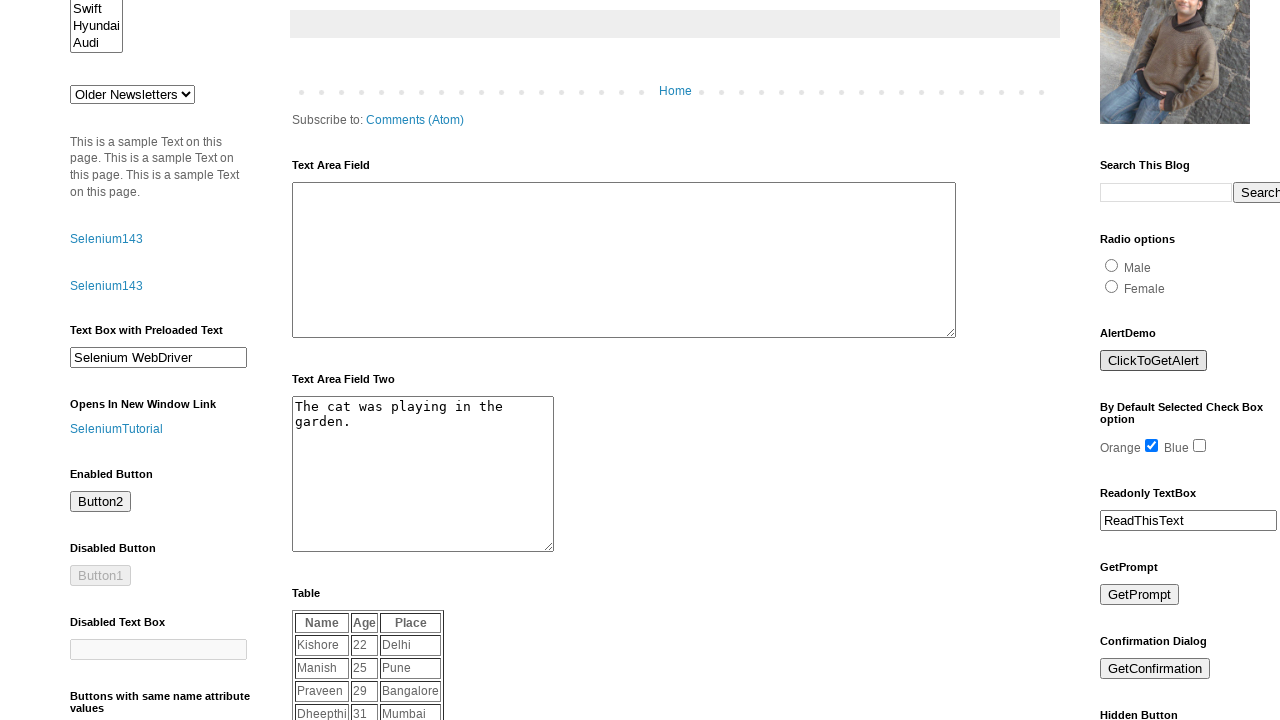

Set up alert dialog handler to accept the alert
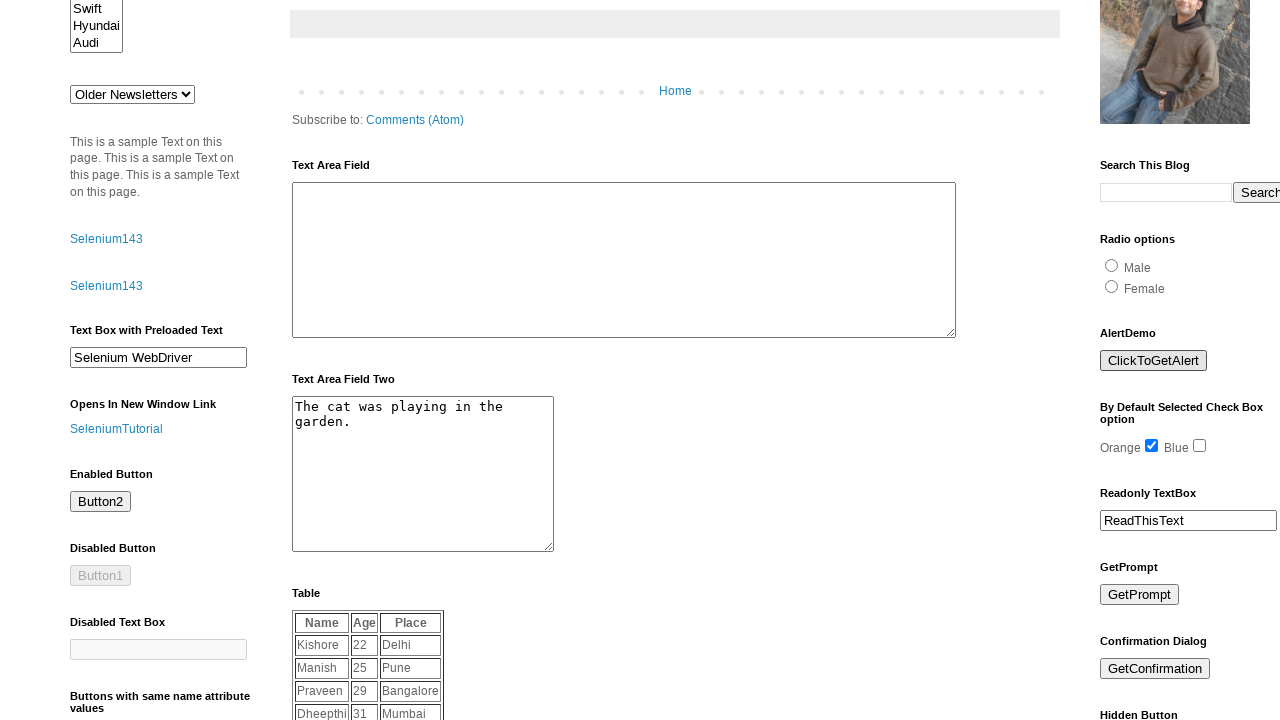

Filled text area with alert text 'Hello! I am an alert box!!' on #ta1
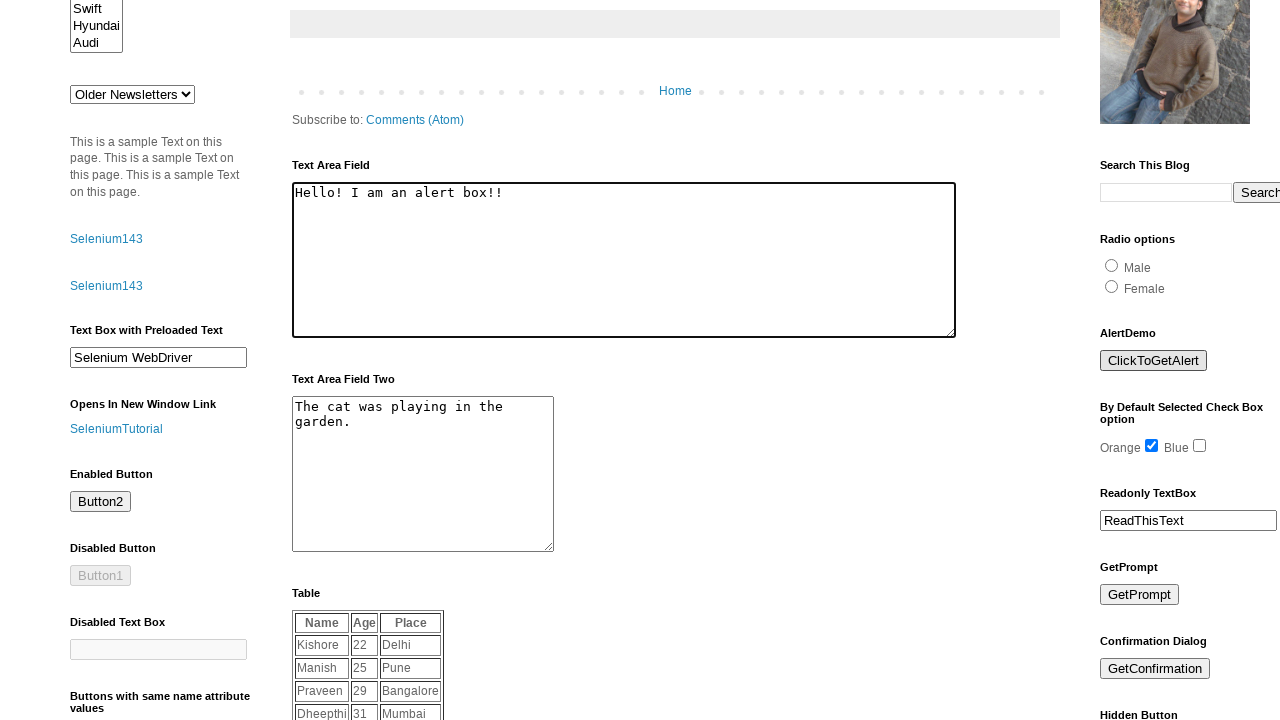

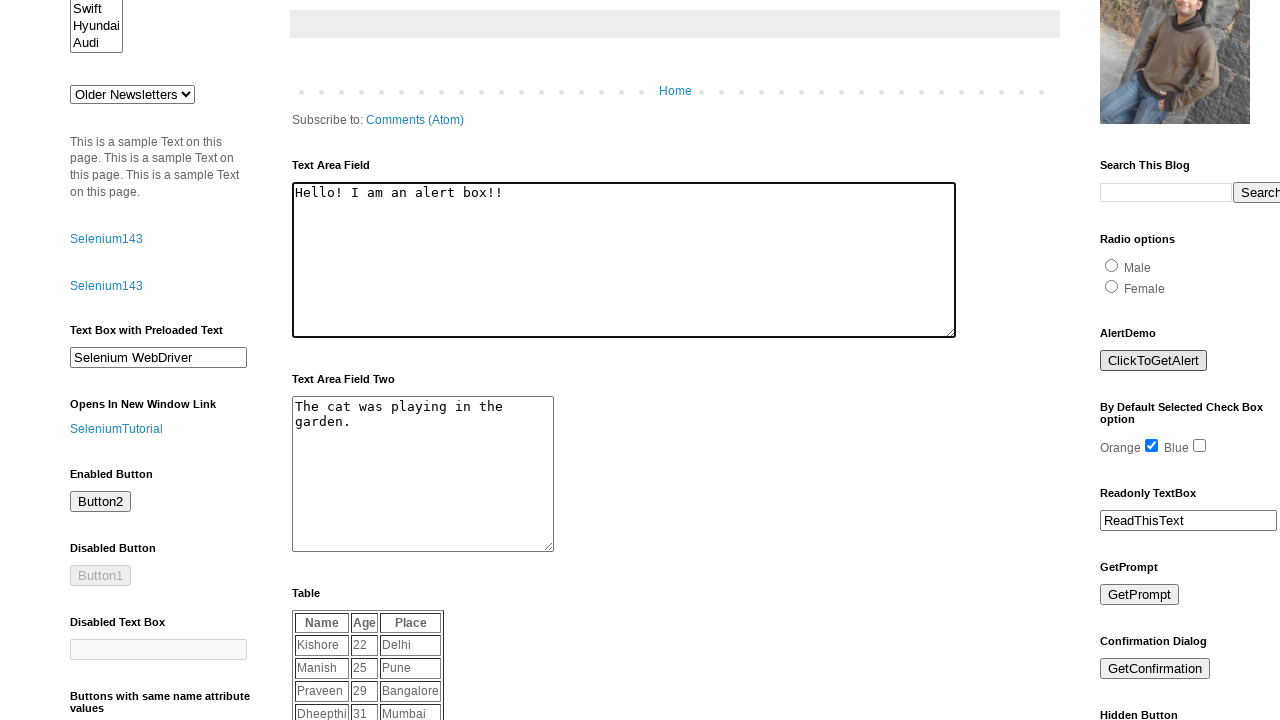